Navigates to the Advantage Online Shopping demo site homepage and verifies it loads successfully

Starting URL: http://advantageonlineshopping.com/#/

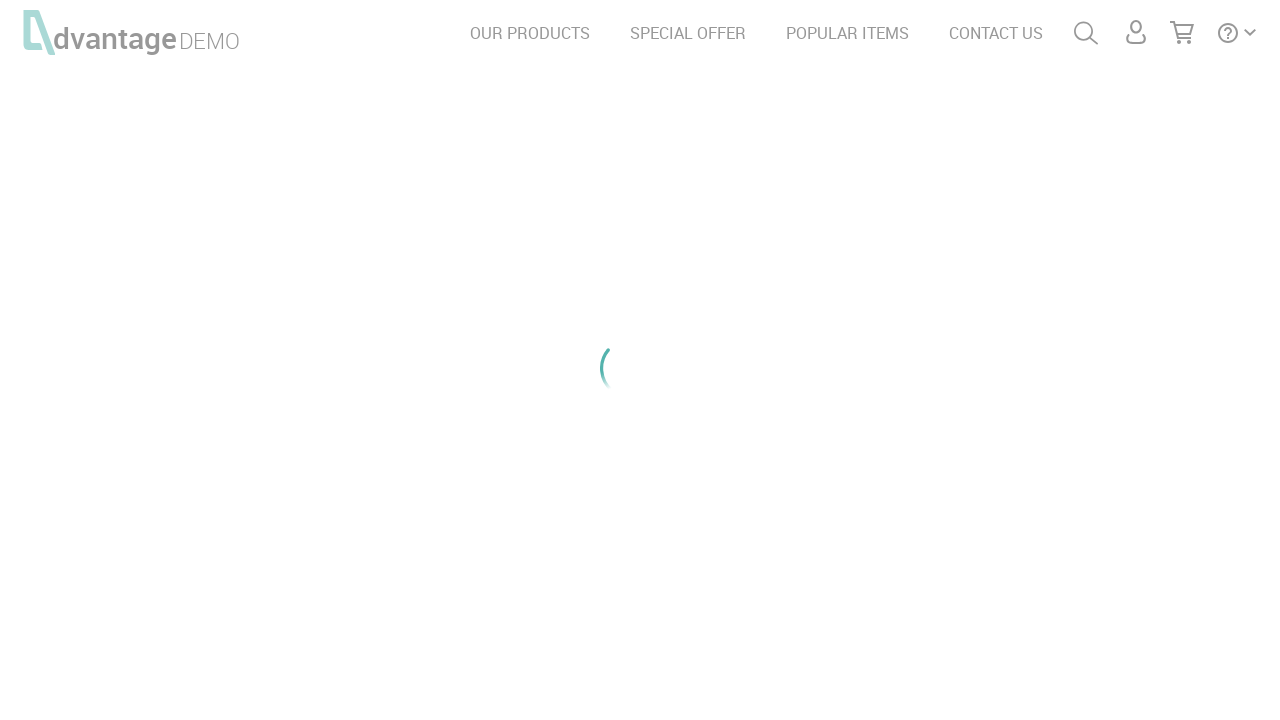

Set viewport size to 1920x1080
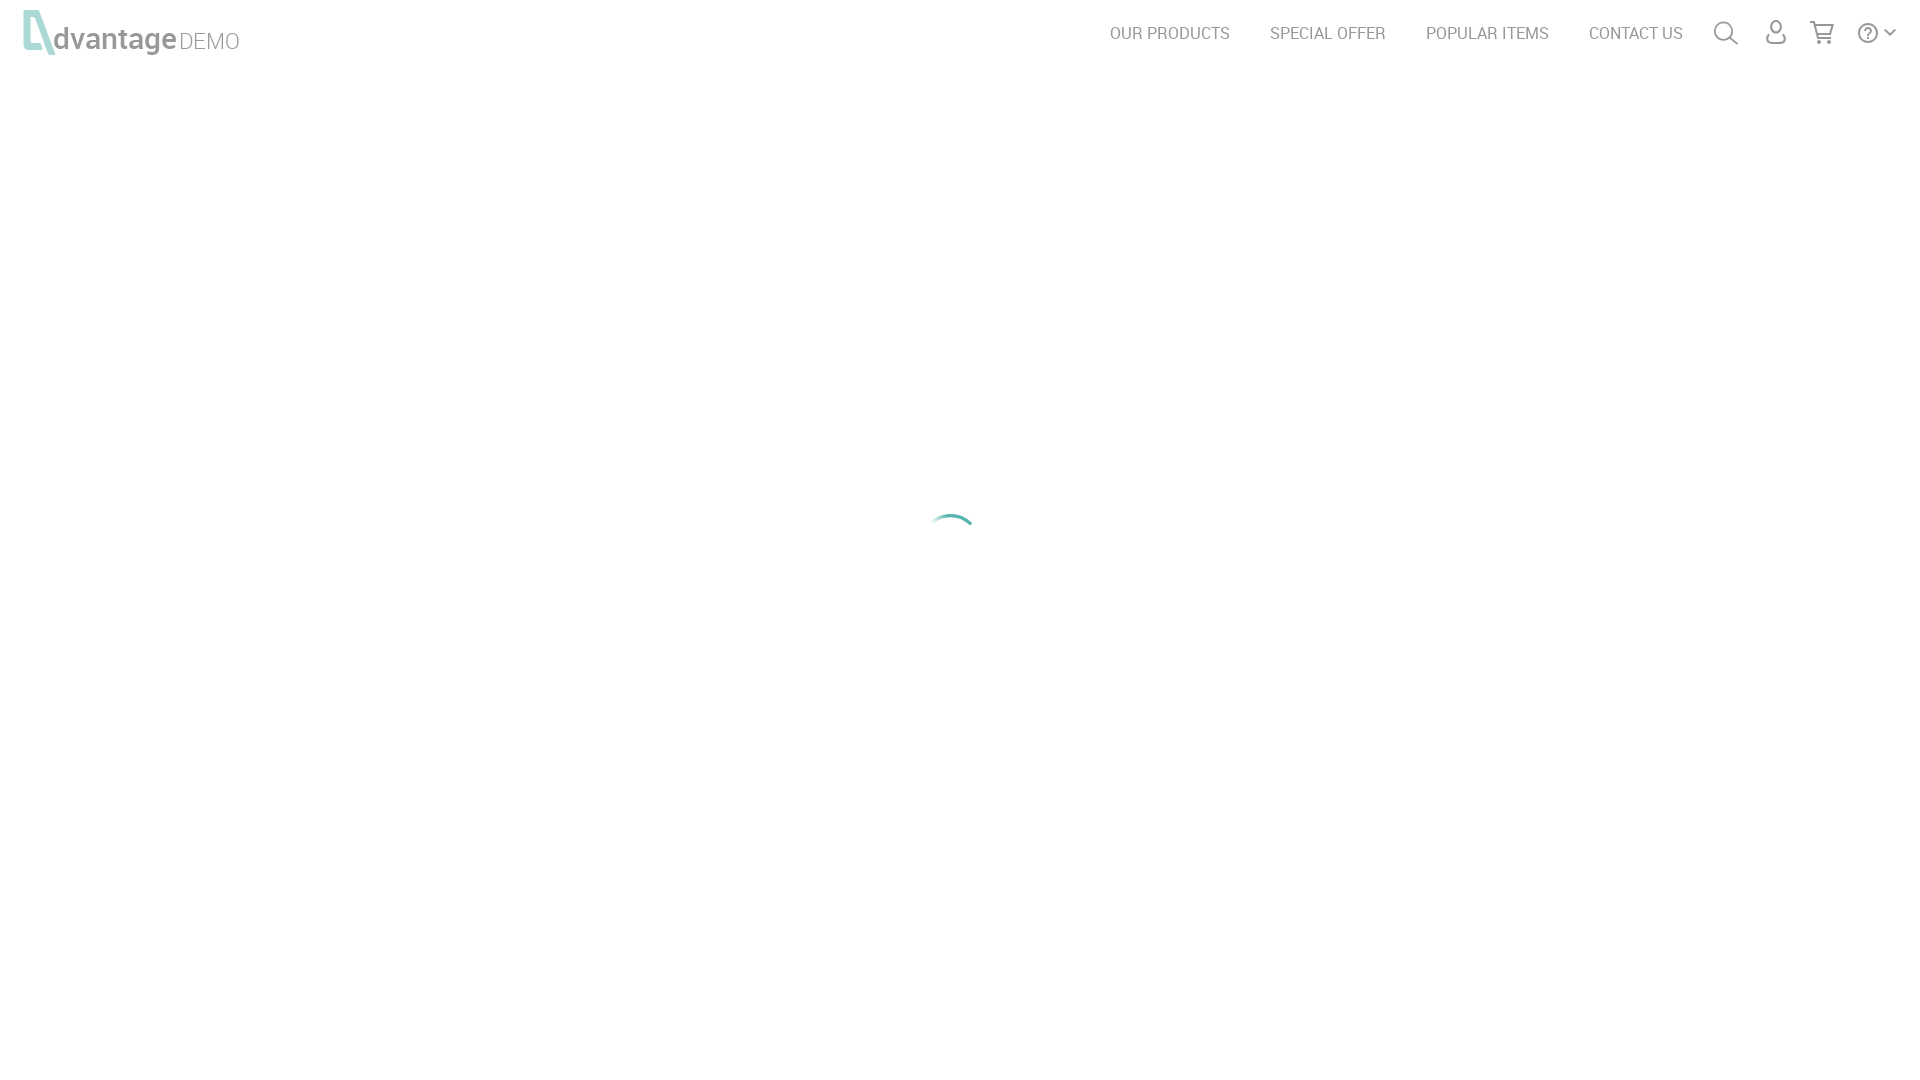

Page DOM content loaded successfully
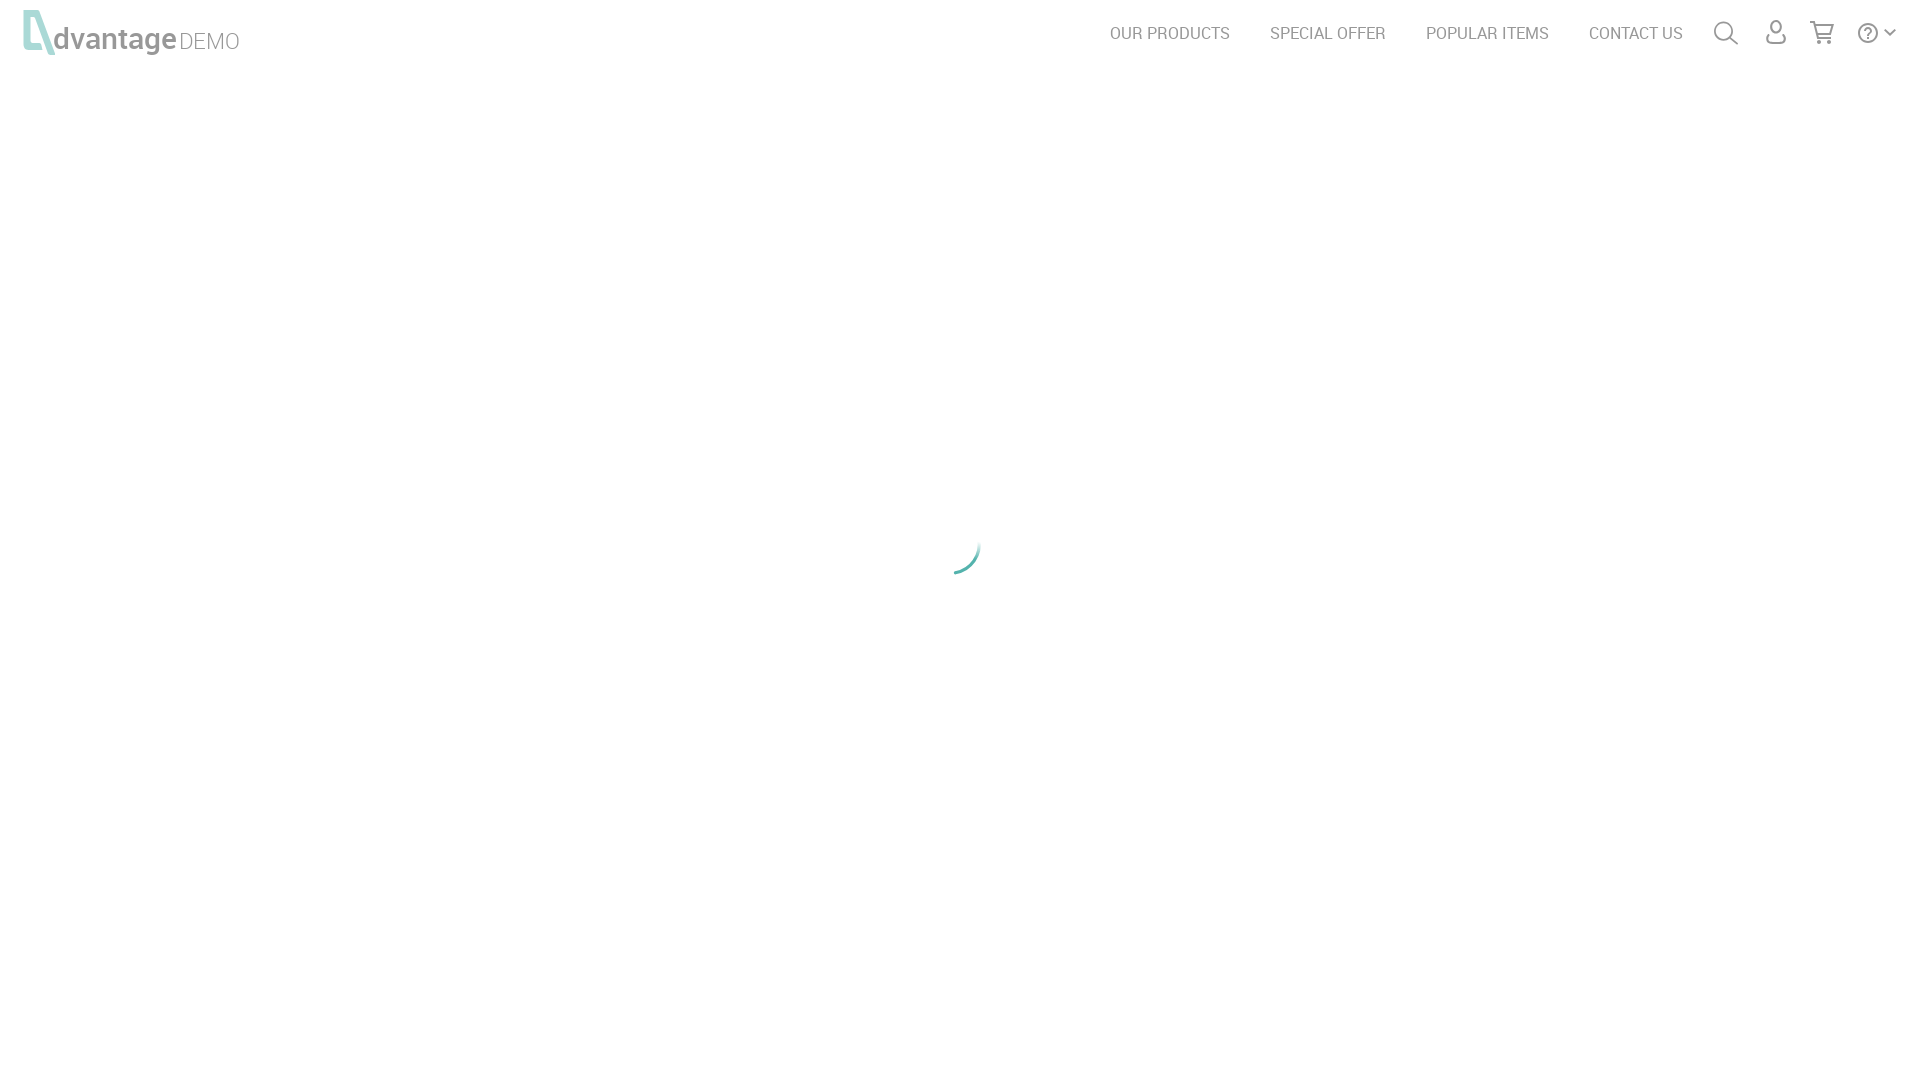

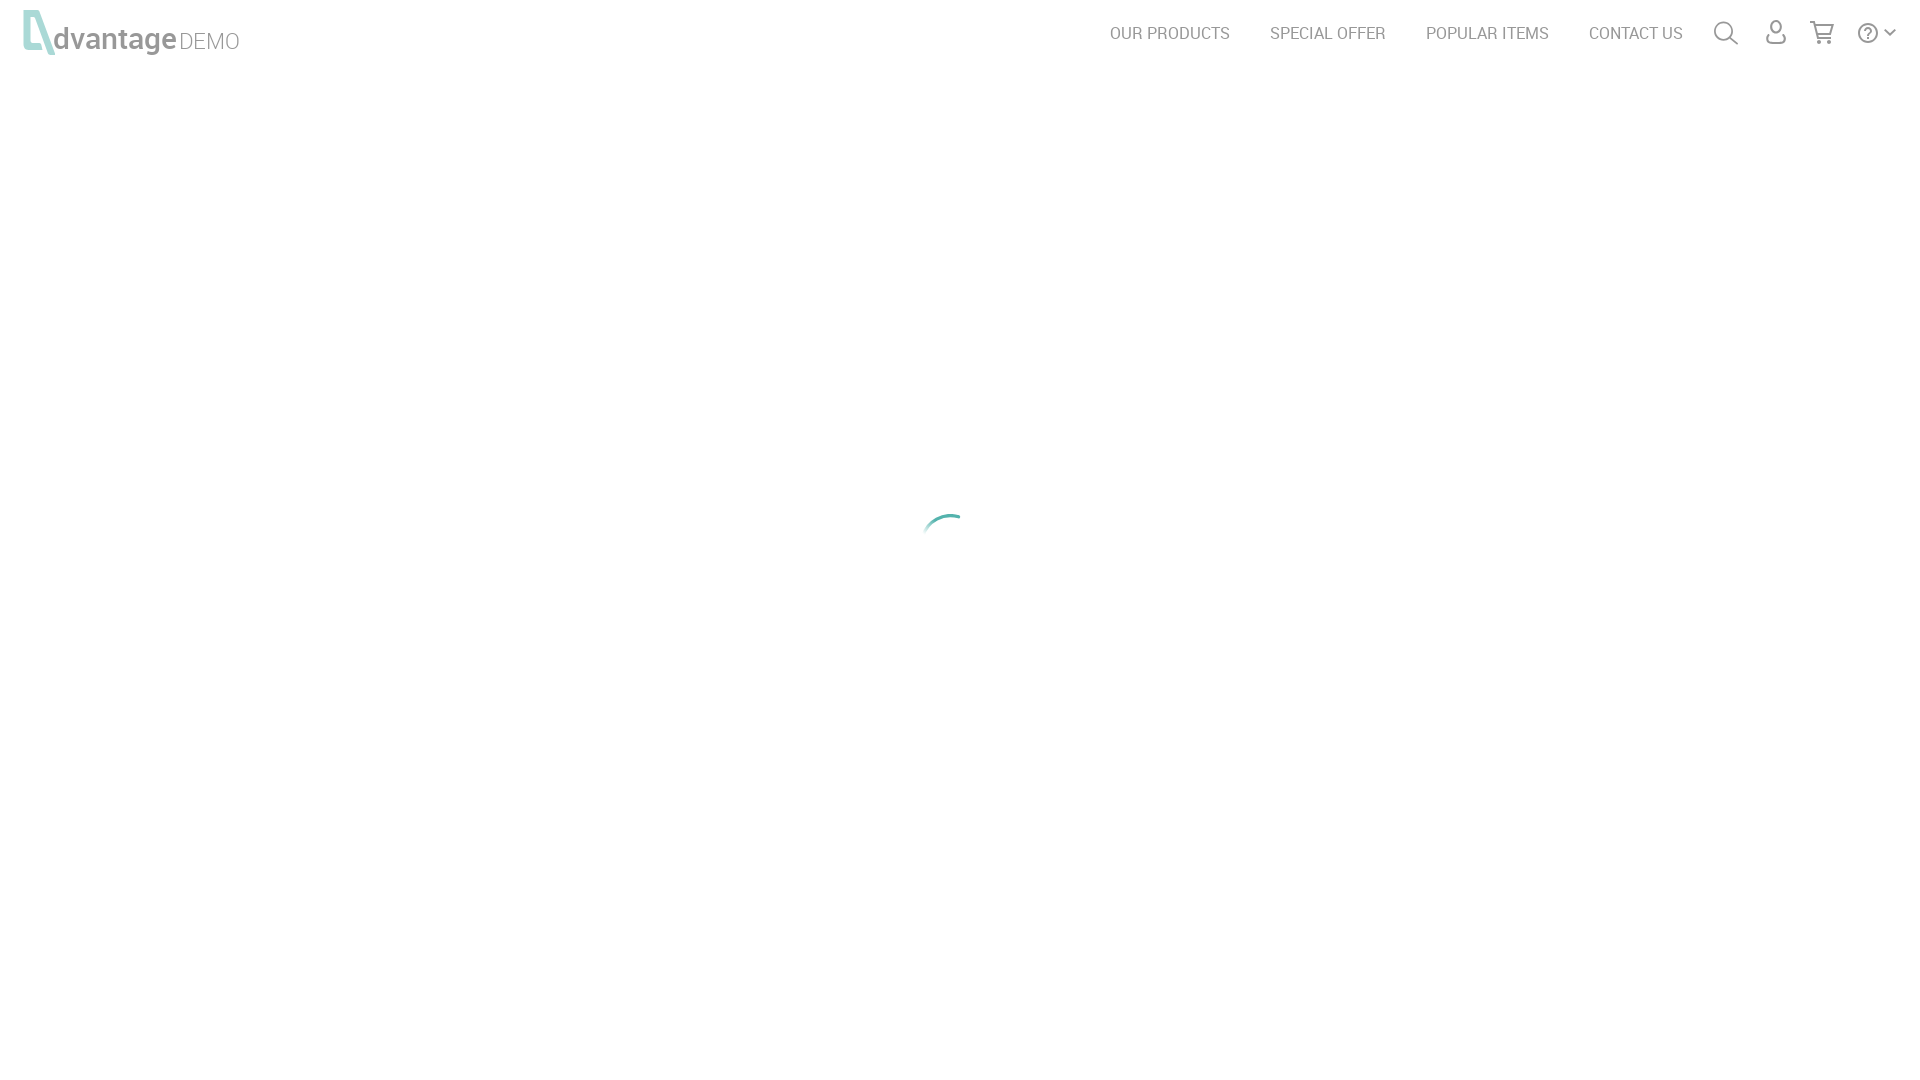